Tests browser window management by getting the window size and position, then maximizing the browser window.

Starting URL: http://wisequarter.com

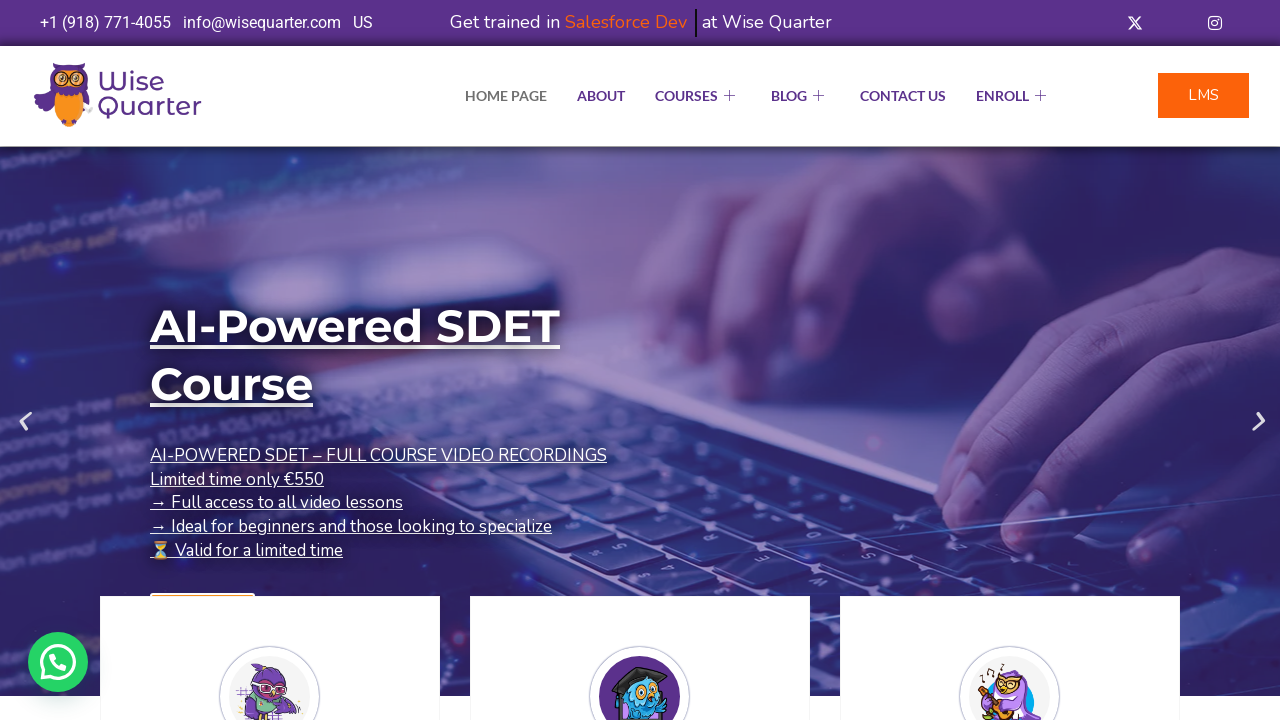

Retrieved current viewport size
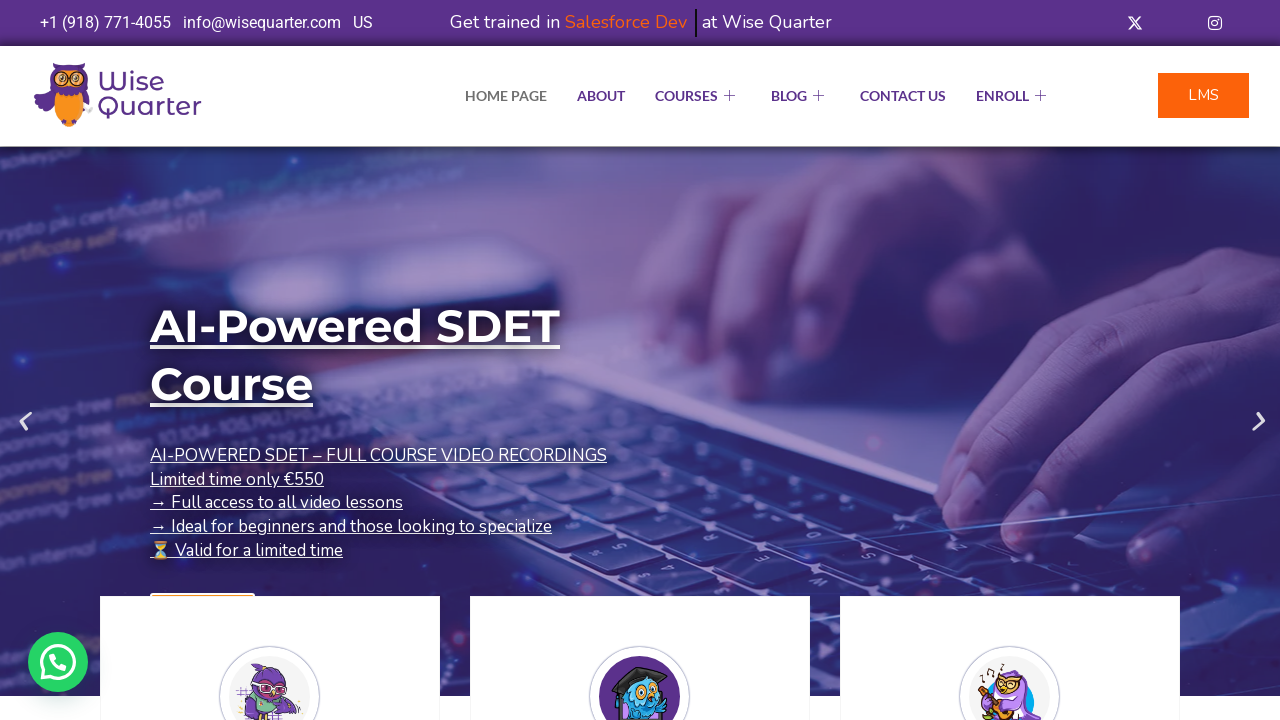

Maximized browser window to 1920x1080
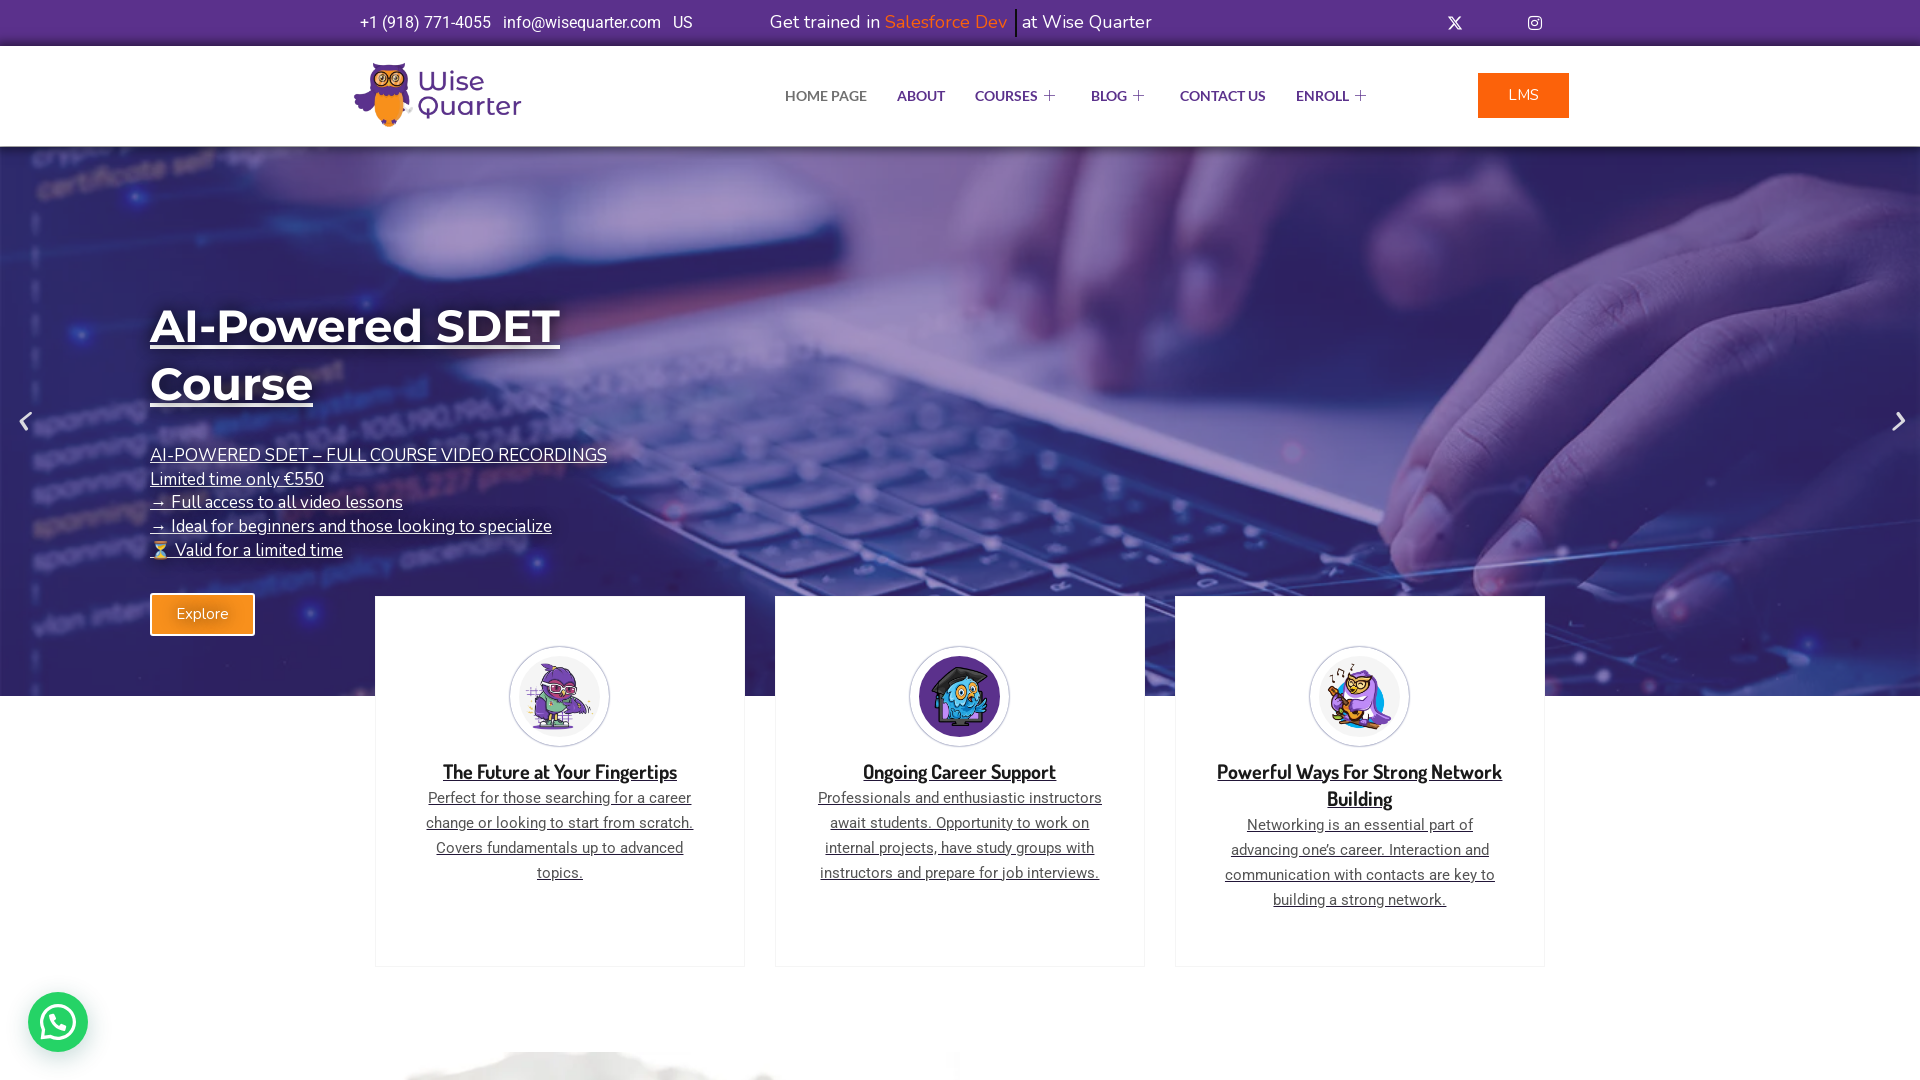

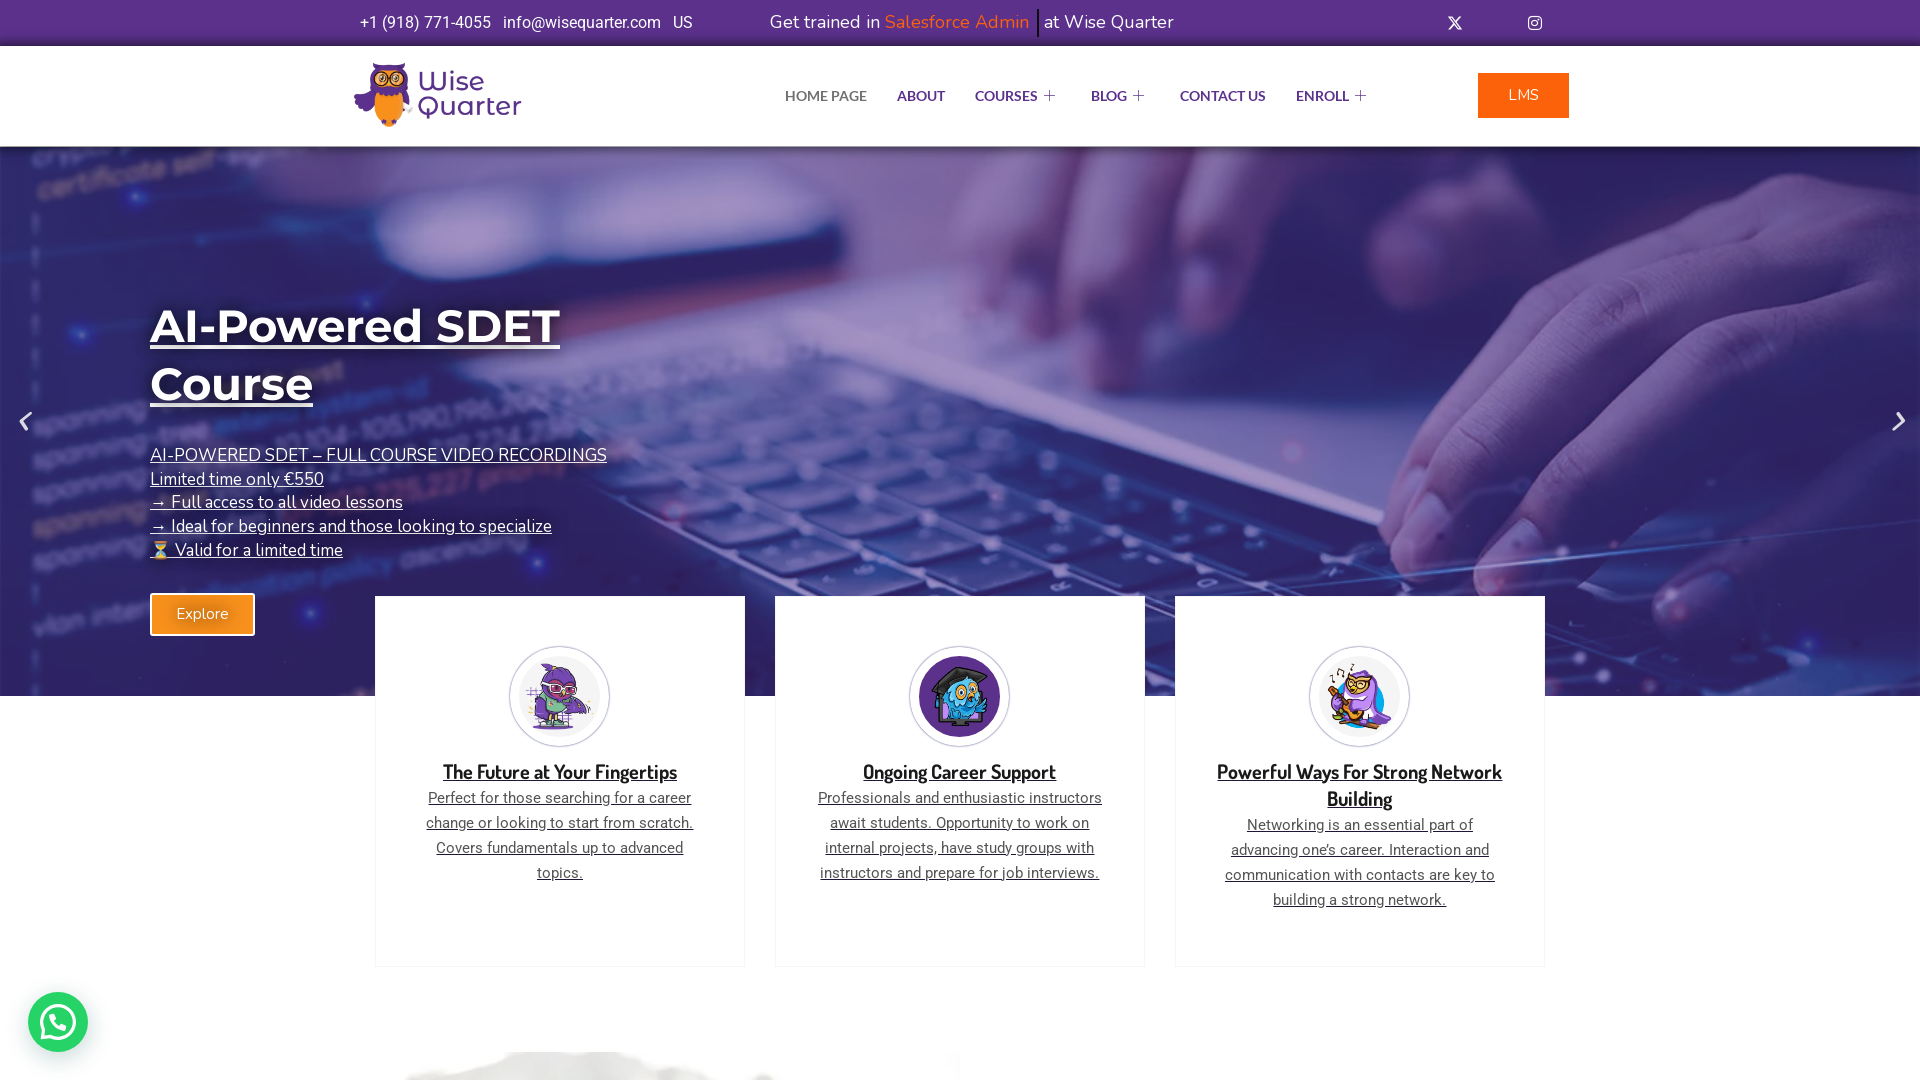